Tests checkbox functionality on Selenium's web form demo page by clicking a checkbox and submitting the form, then verifying the confirmation message

Starting URL: https://www.selenium.dev/selenium/web/web-form.html

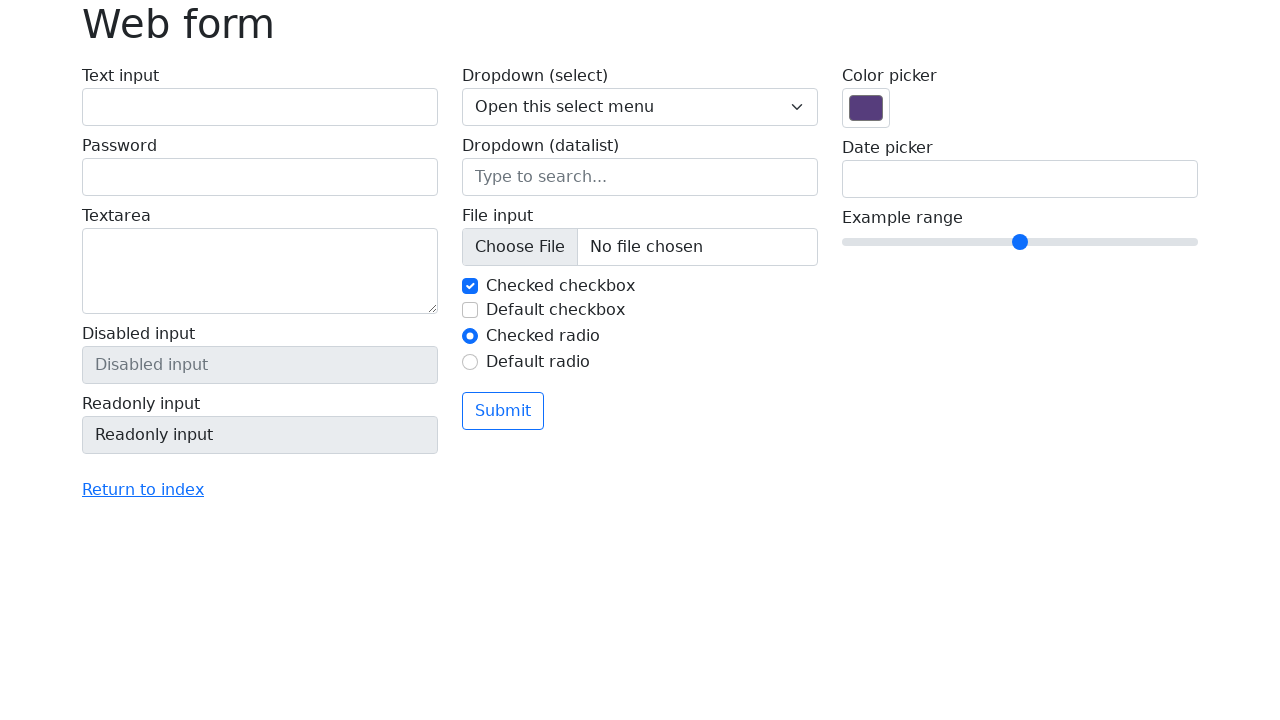

Navigated to Selenium web form demo page
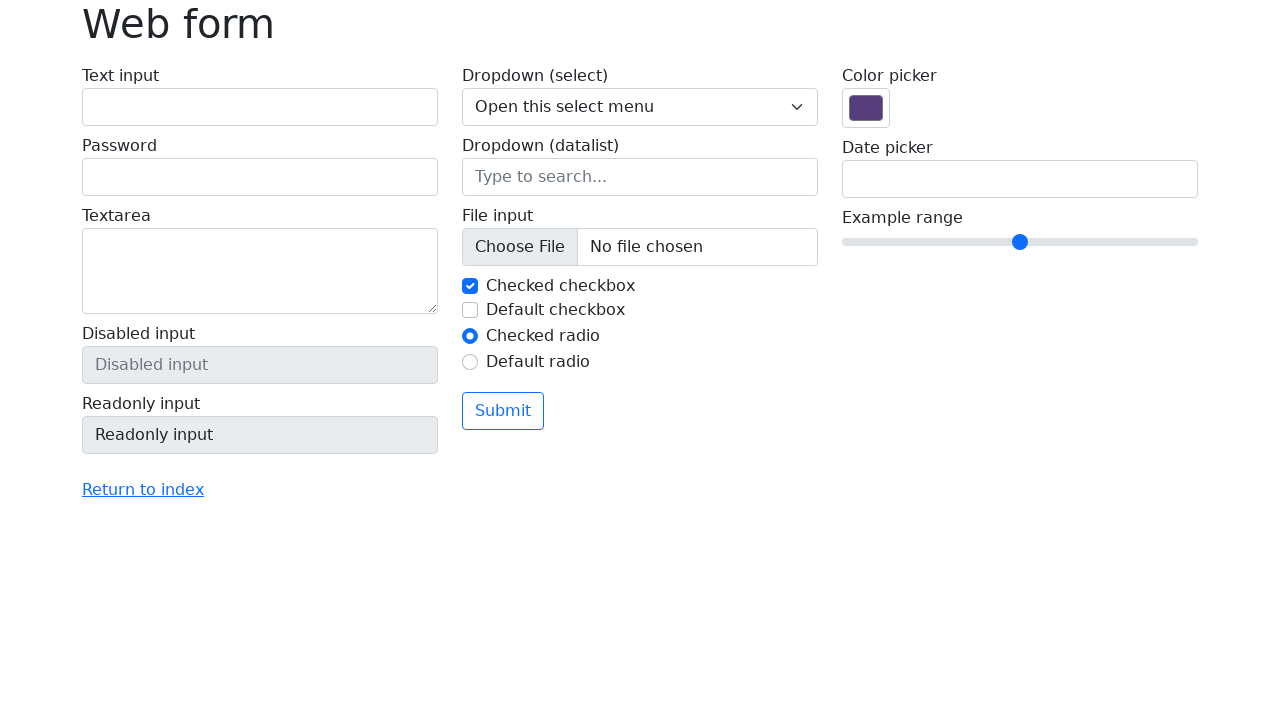

Clicked the second checkbox at (470, 310) on #my-check-2
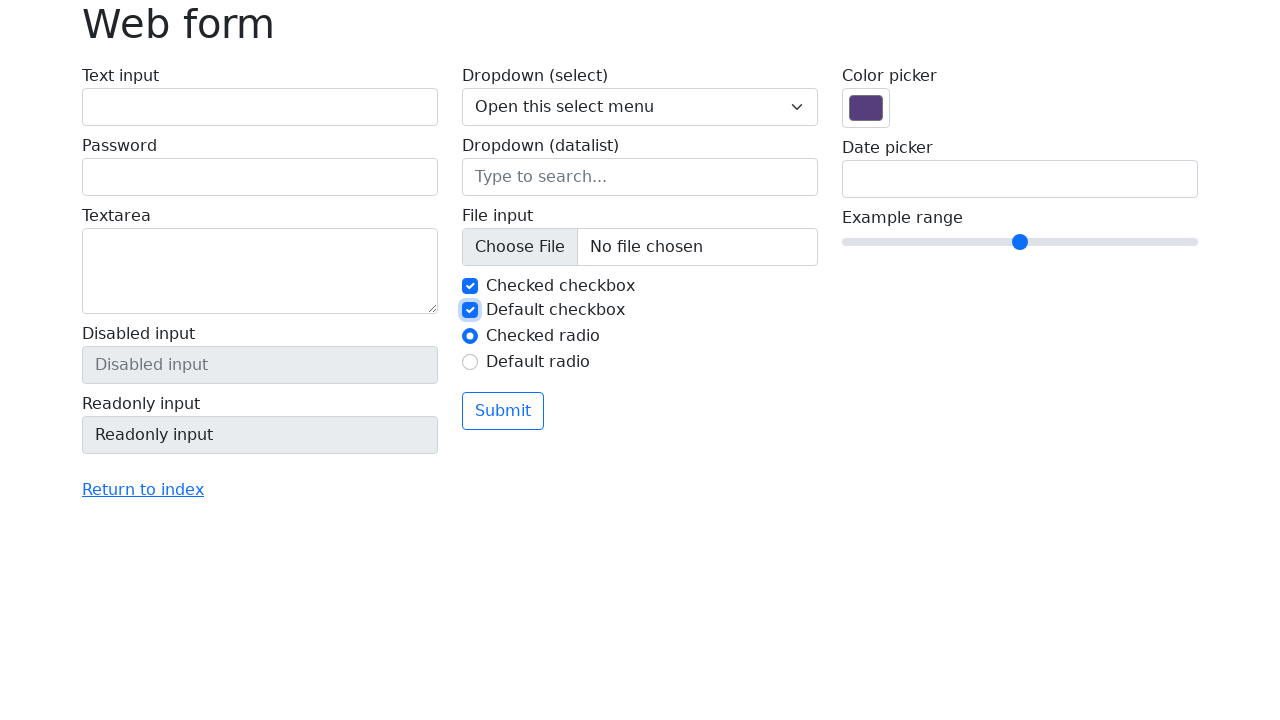

Clicked the submit button at (503, 411) on button.btn.btn-outline-primary.mt-3
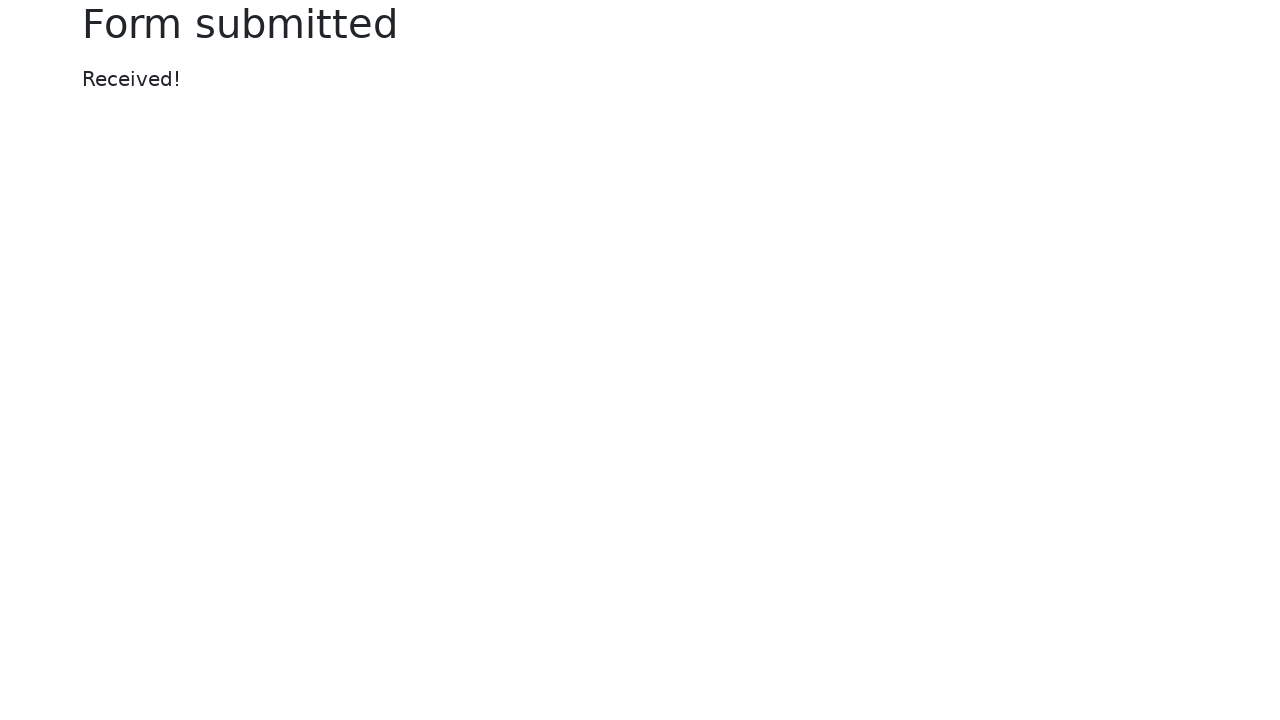

Success message appeared on page
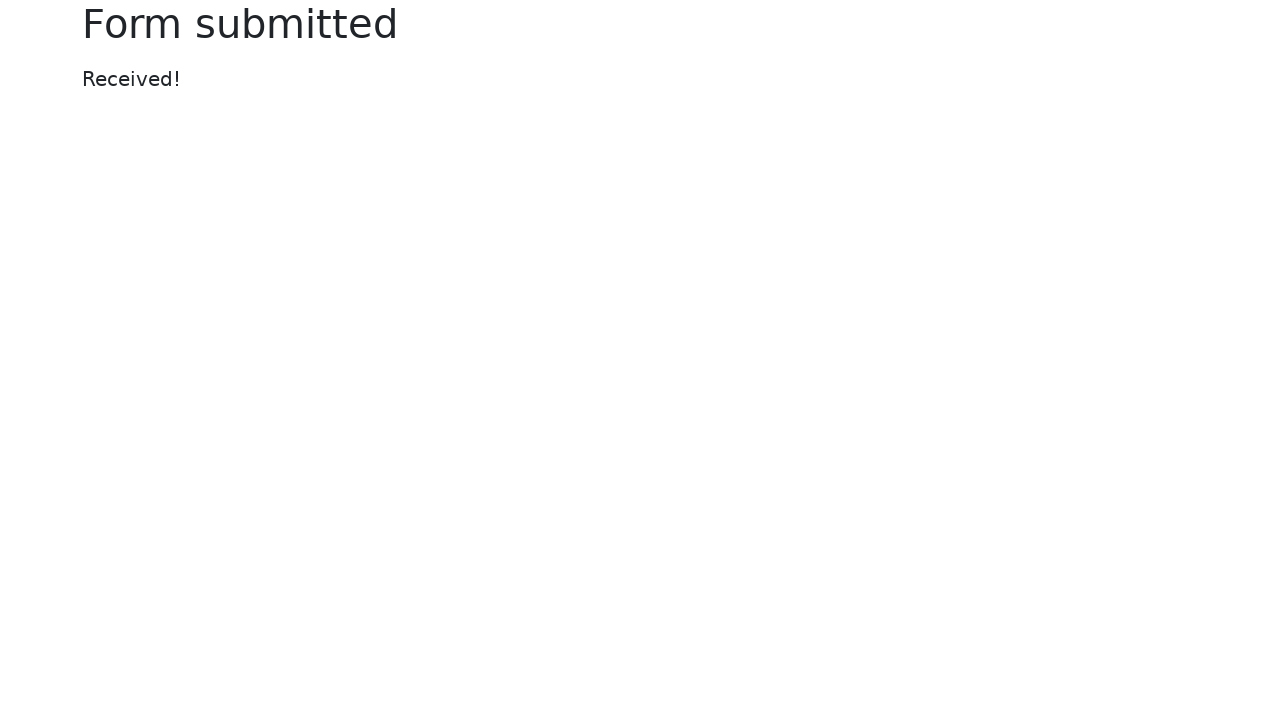

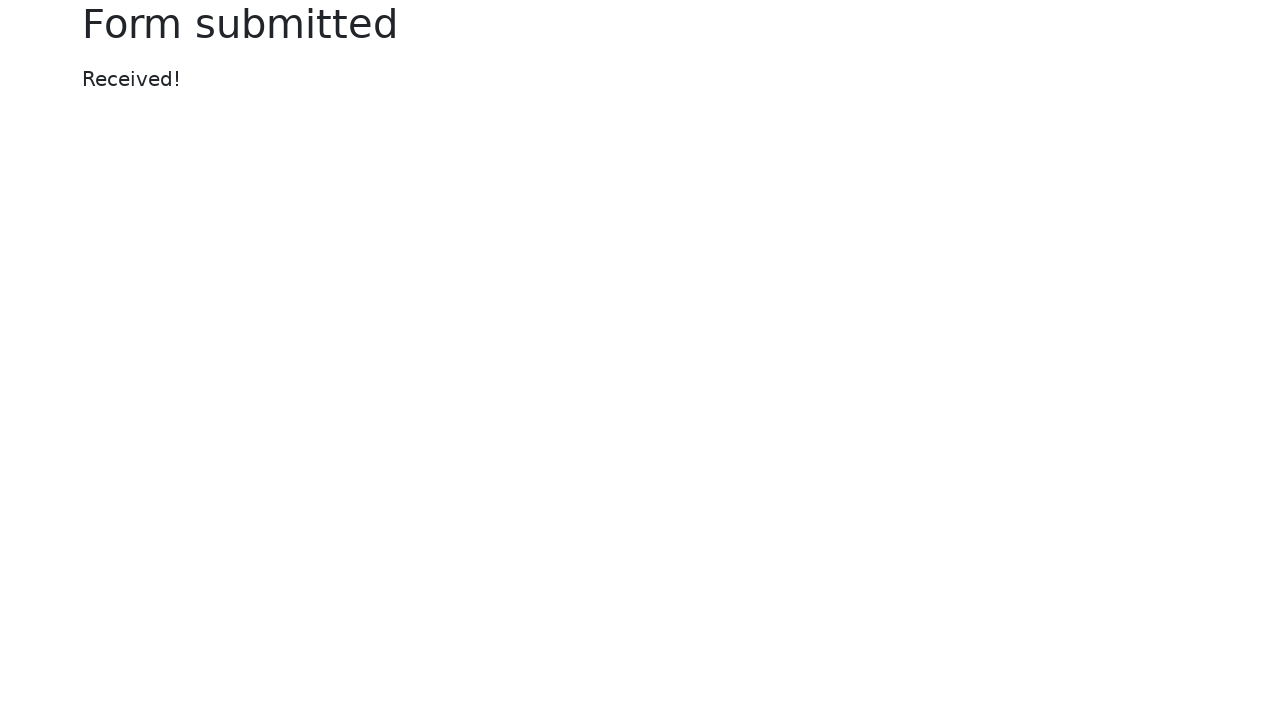